Tests dynamic controls by clicking Remove button to verify "It's gone!" message appears, then clicking Add button to verify "It's back" message appears

Starting URL: https://the-internet.herokuapp.com/dynamic_controls

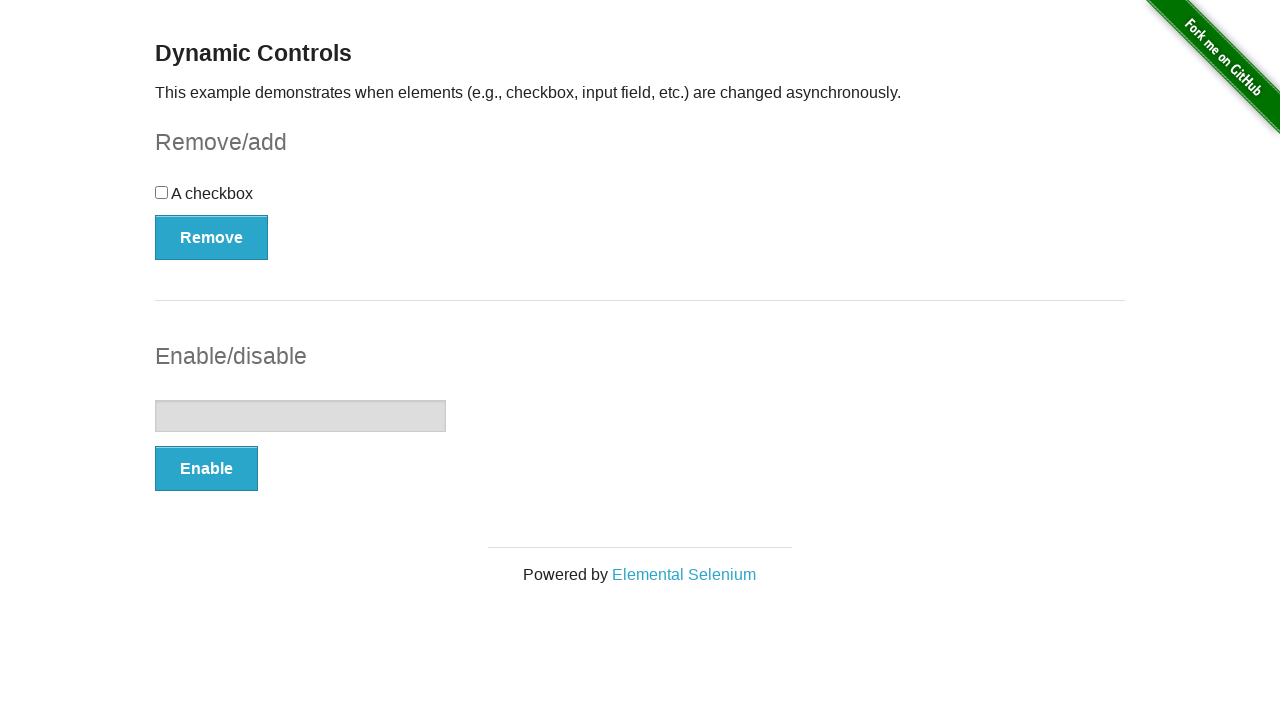

Clicked Remove button to trigger dynamic control removal at (212, 237) on button:has-text('Remove')
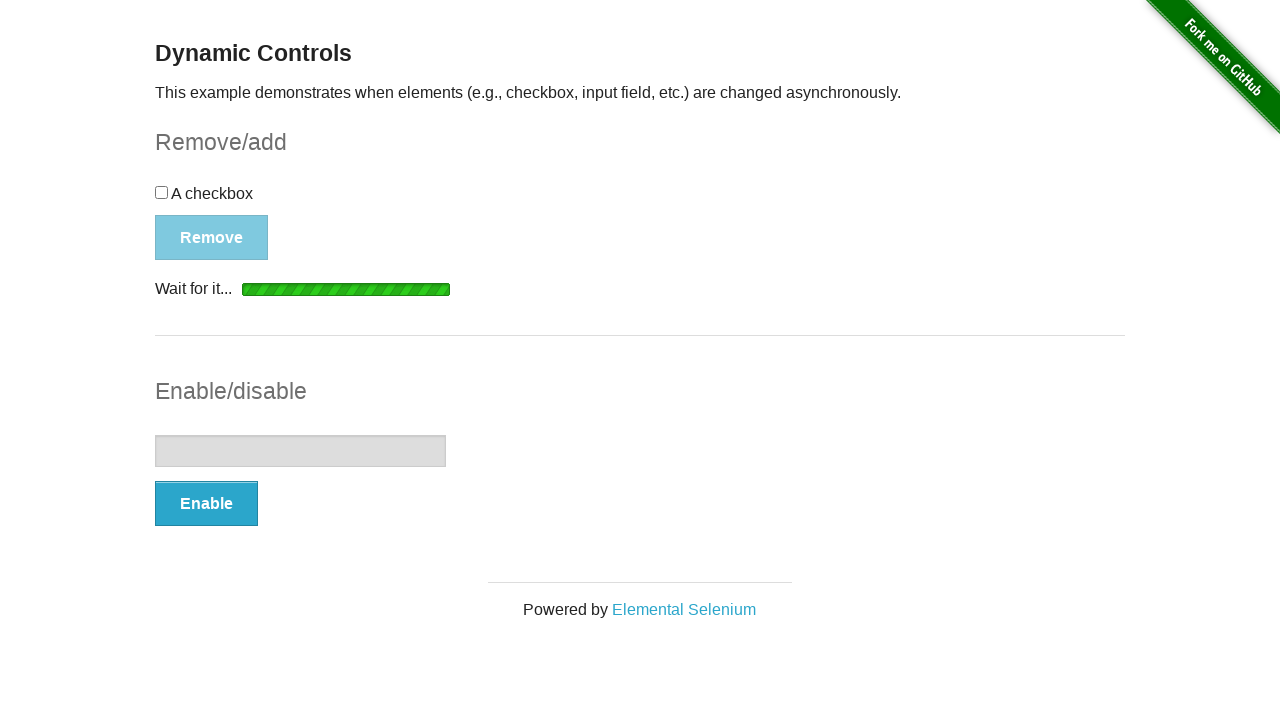

Verified 'It's gone!' message appears after removing control
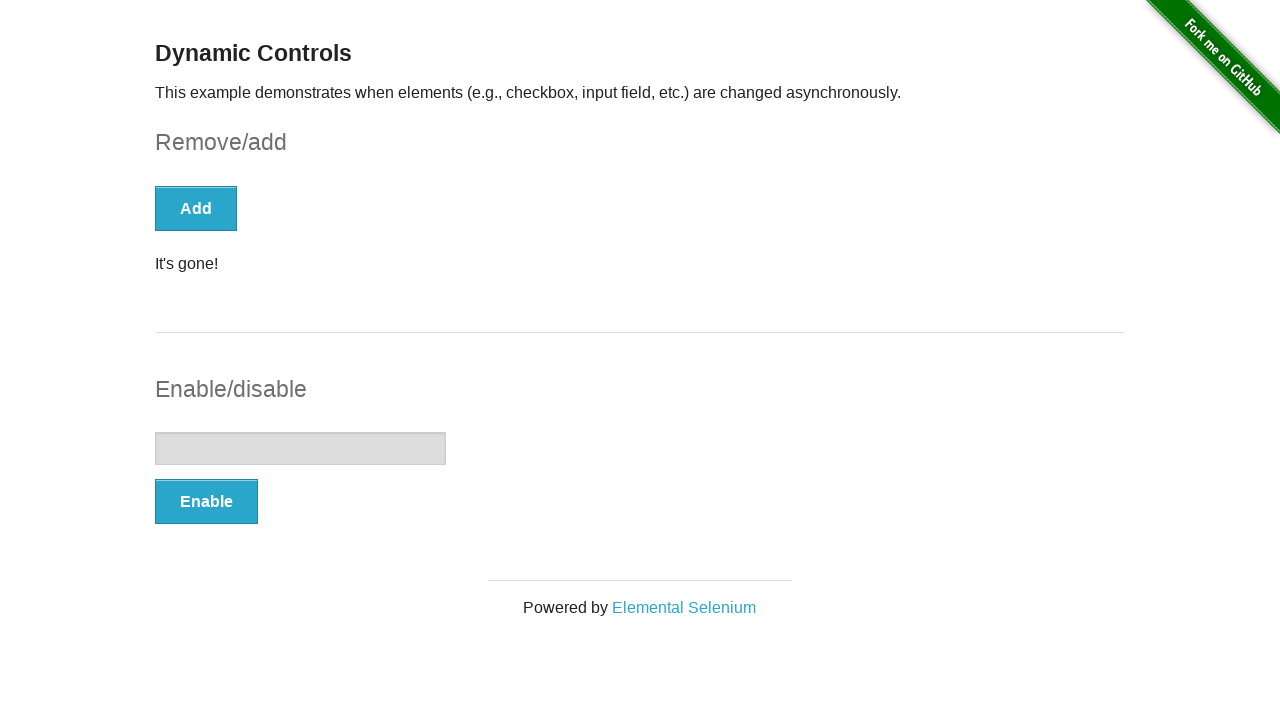

Clicked Add button to restore the dynamic control at (196, 208) on button:has-text('Add')
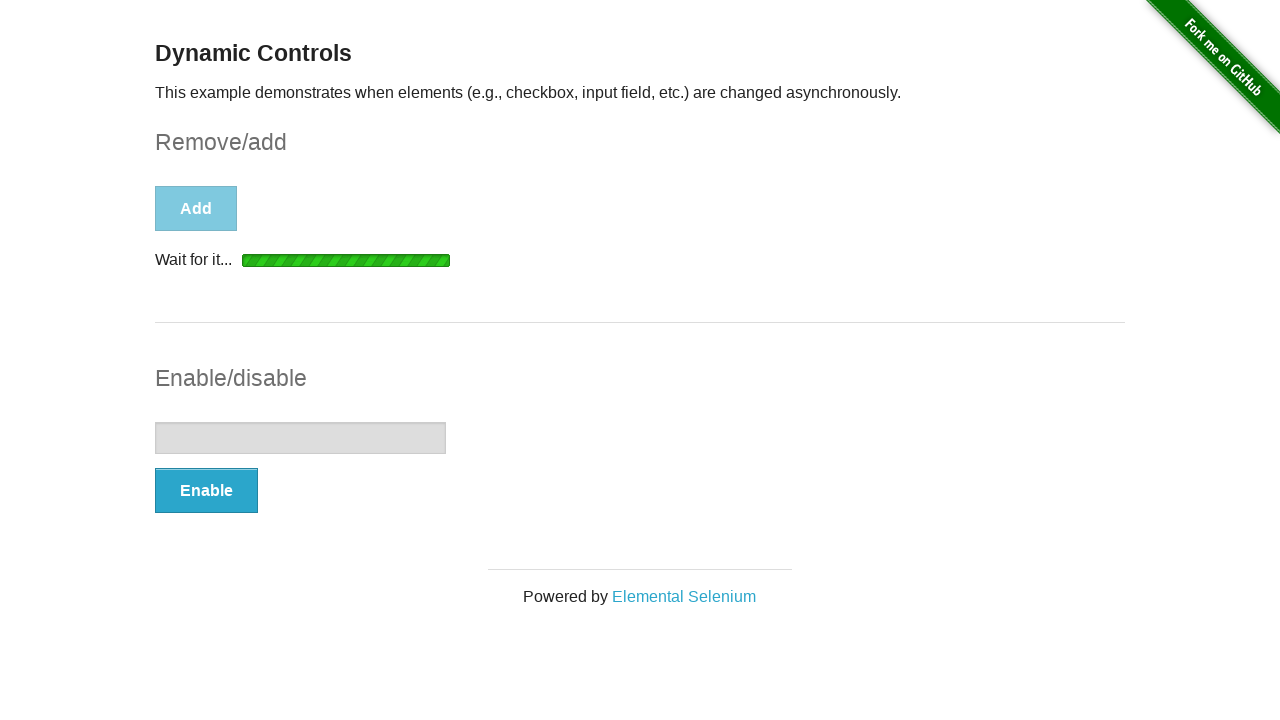

Verified control is restored with 'It's back' message visible
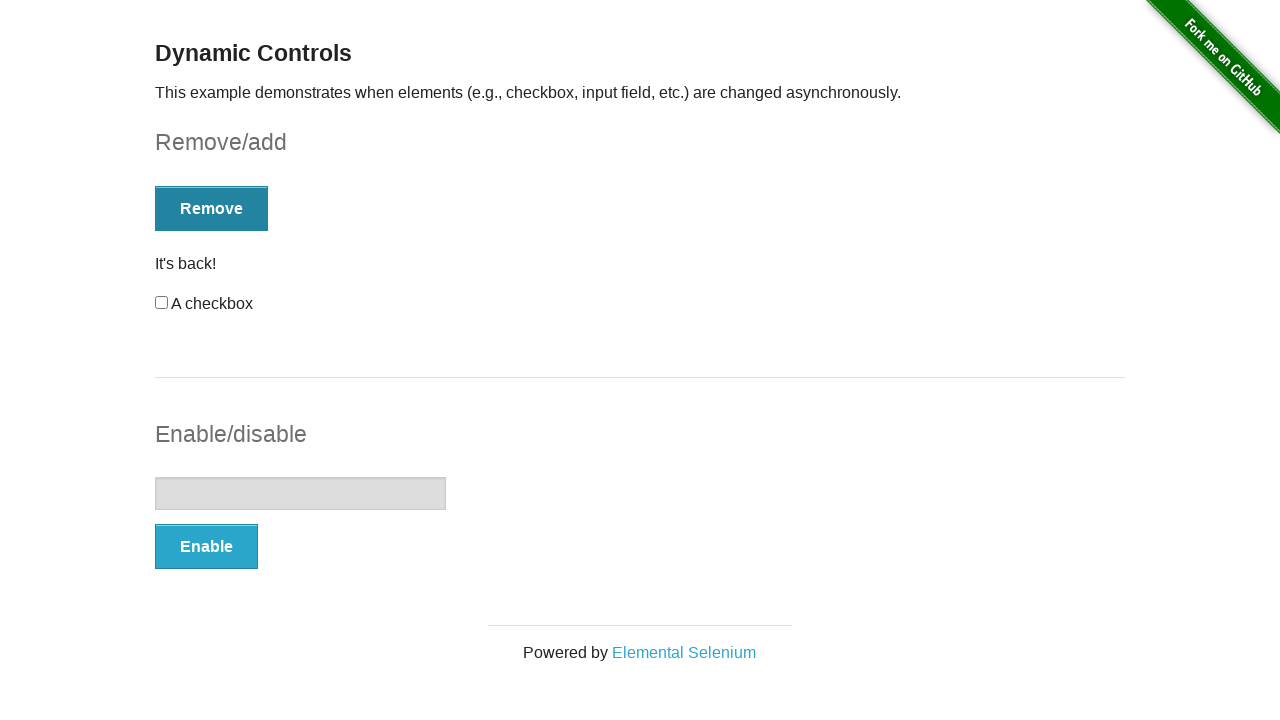

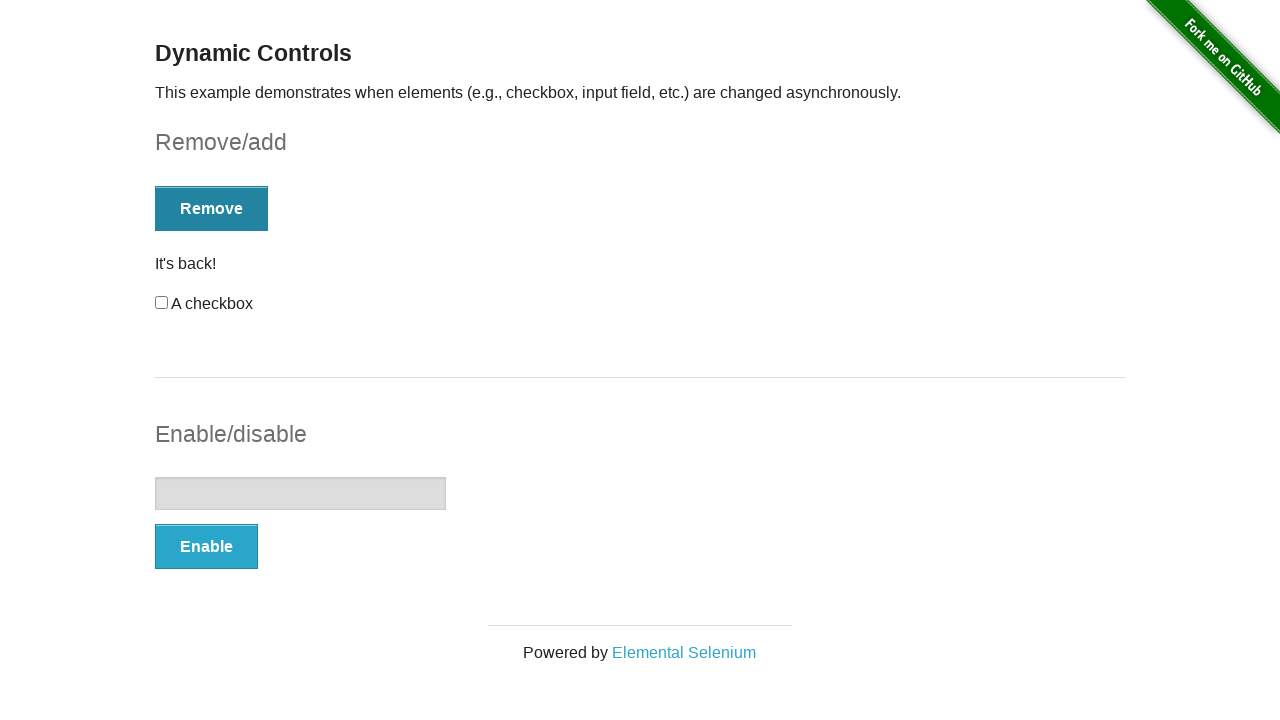